Tests a grocery shopping website by searching for products containing 'ca', verifying 4 products are displayed, adding items to cart including Cashews, and verifying the brand logo text

Starting URL: https://rahulshettyacademy.com/seleniumPractise/#/

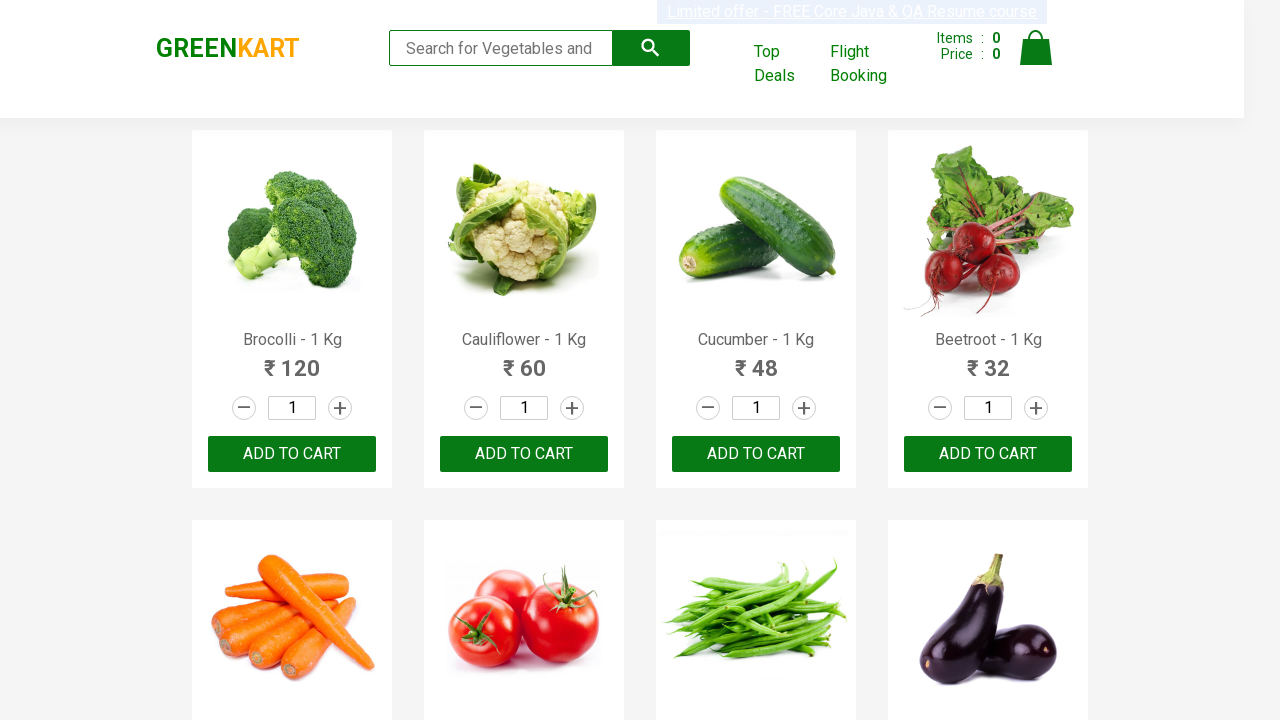

Typed 'ca' in search box on .search-keyword
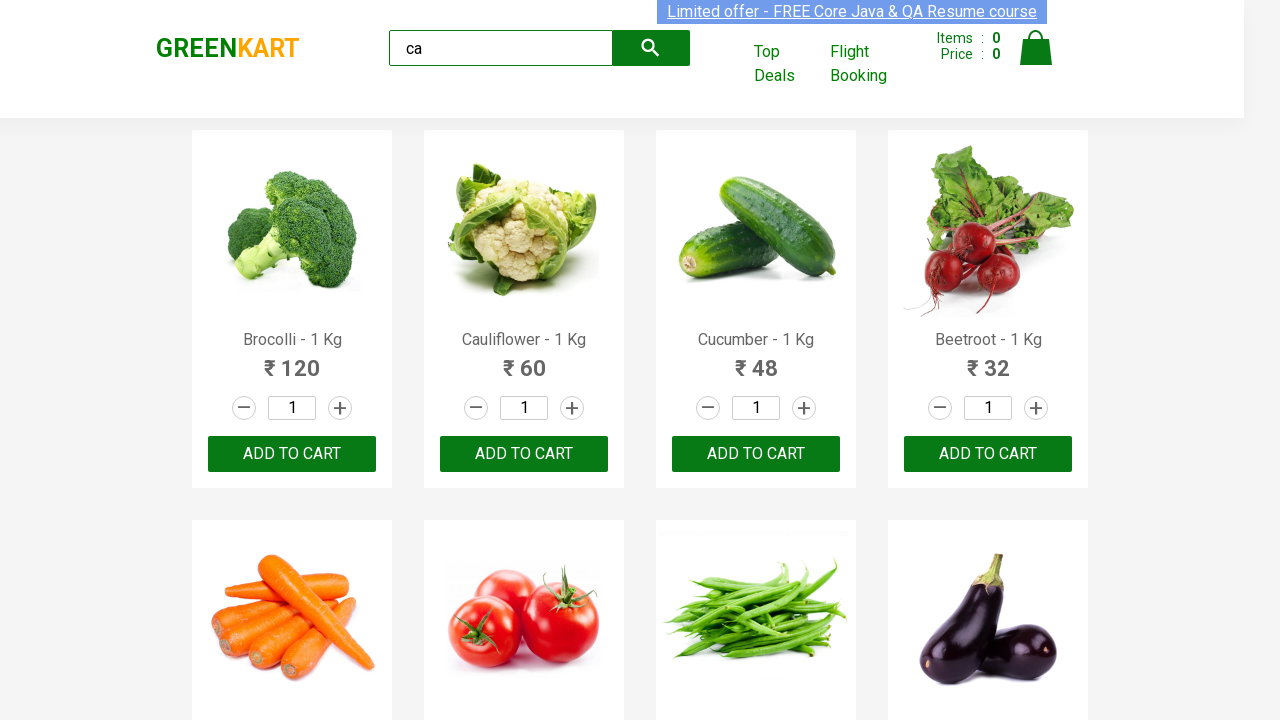

Waited 3 seconds for search results to load
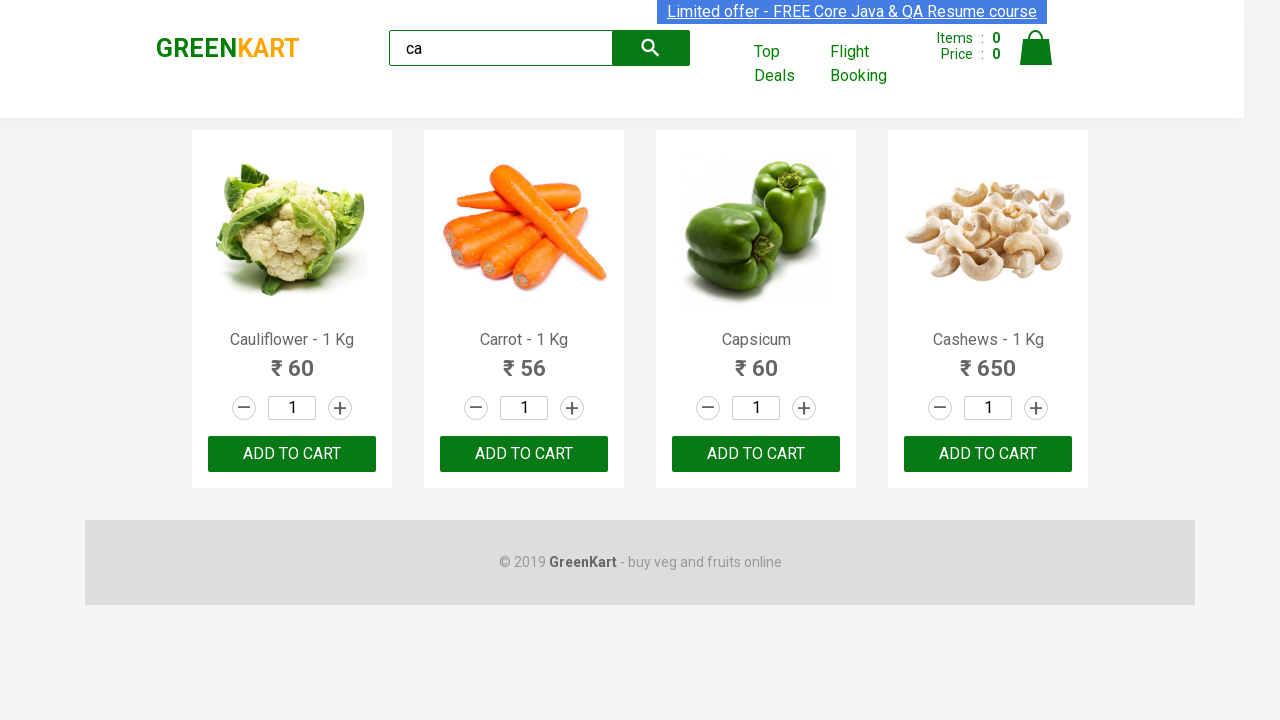

Verified 4 visible products are displayed
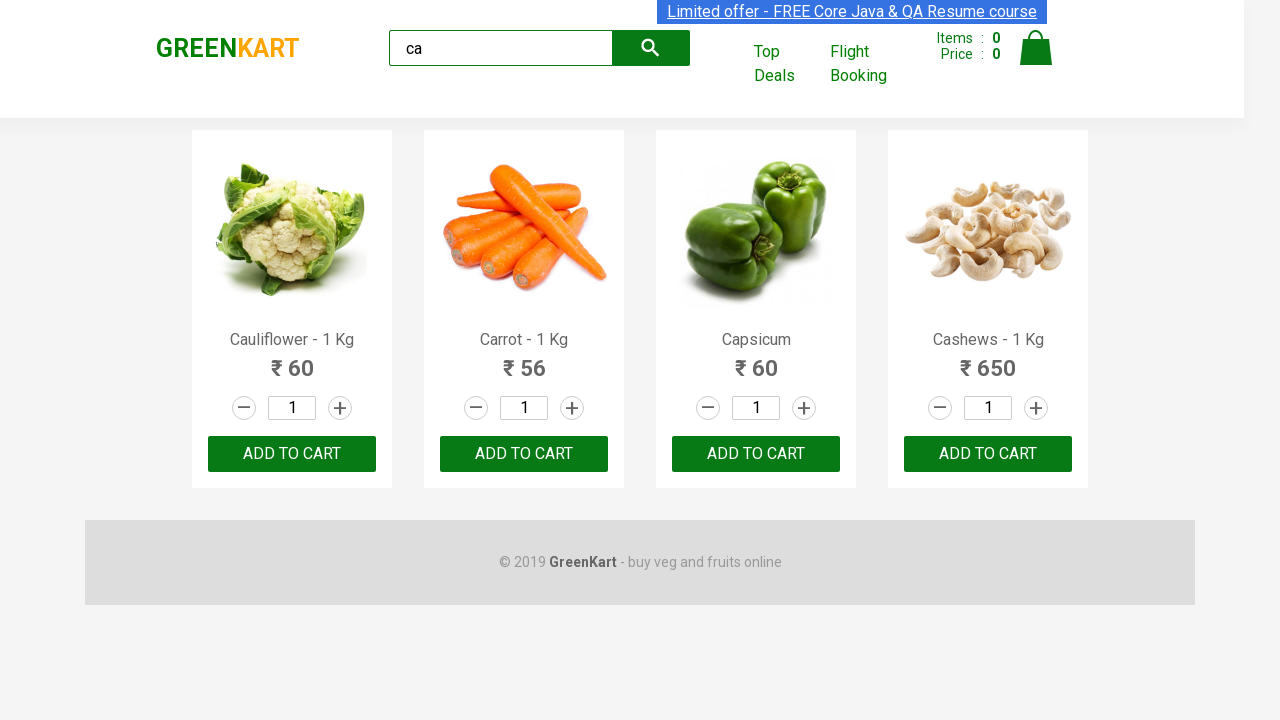

Clicked ADD TO CART on the second product at (524, 454) on .products .product >> nth=1 >> button:has-text('ADD TO CART')
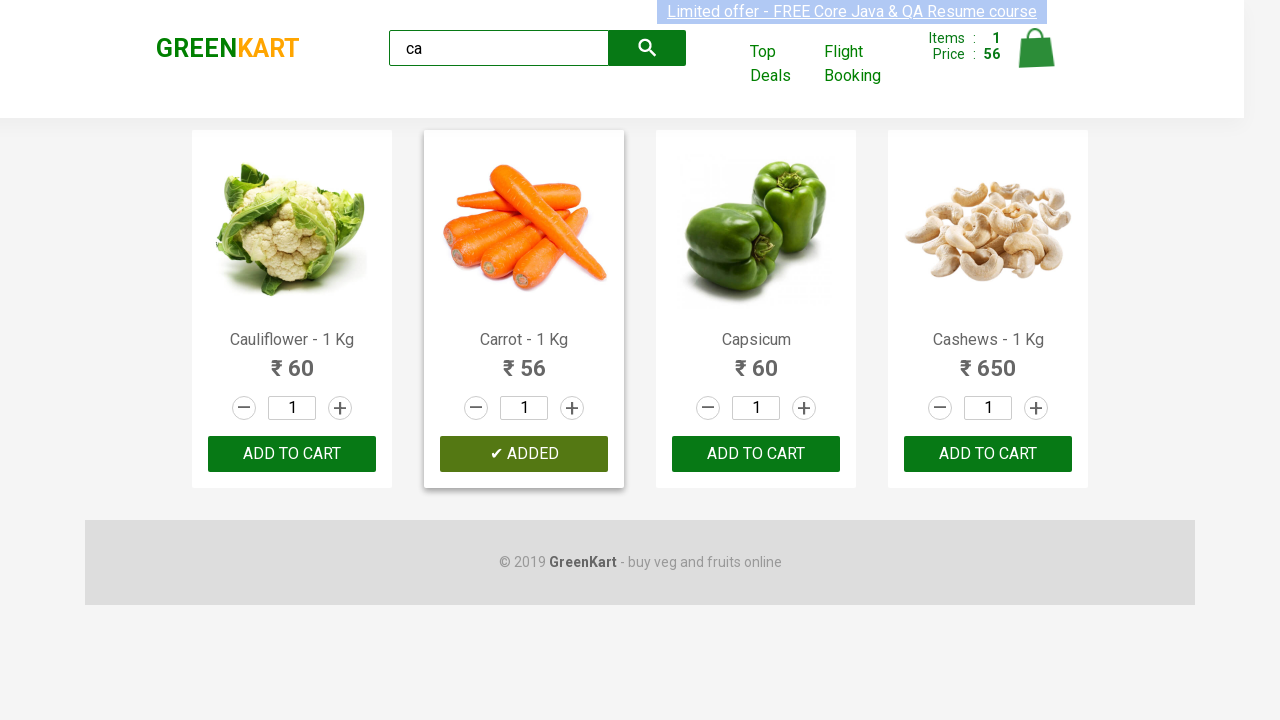

Found and clicked ADD TO CART for Cashews product at (988, 454) on .products .product >> nth=3 >> button
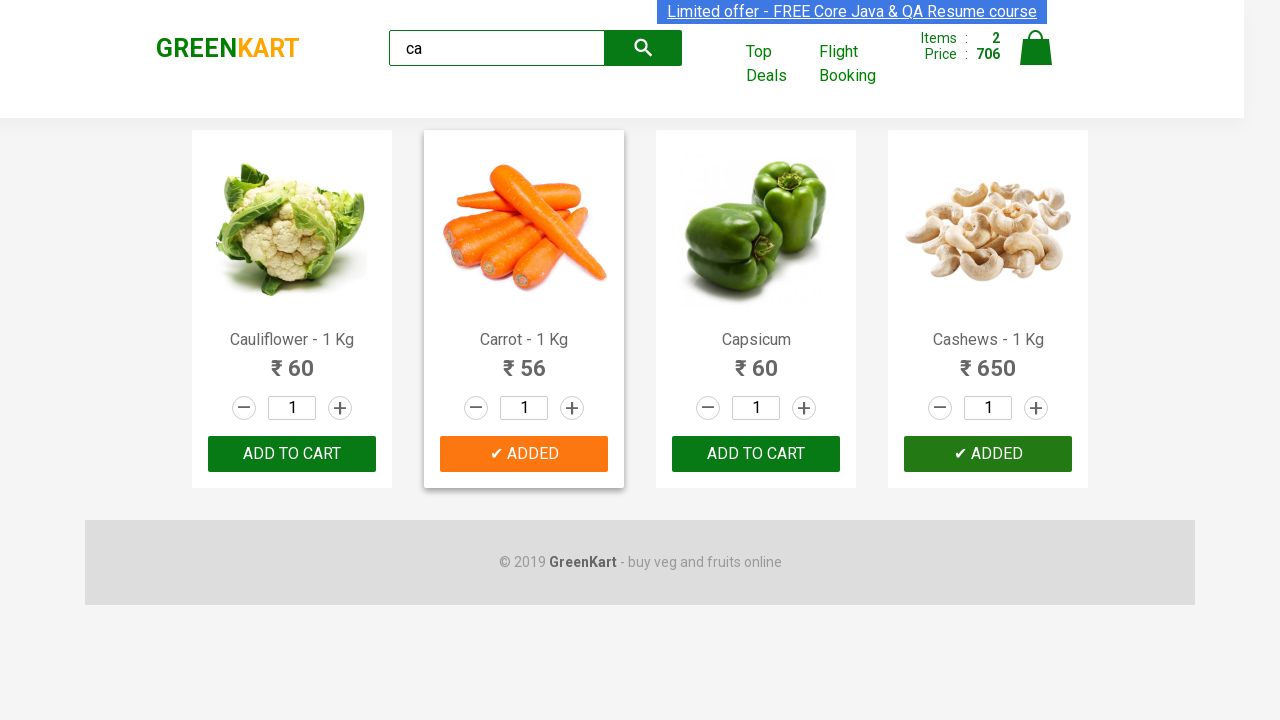

Verified brand logo text is 'GREENKART'
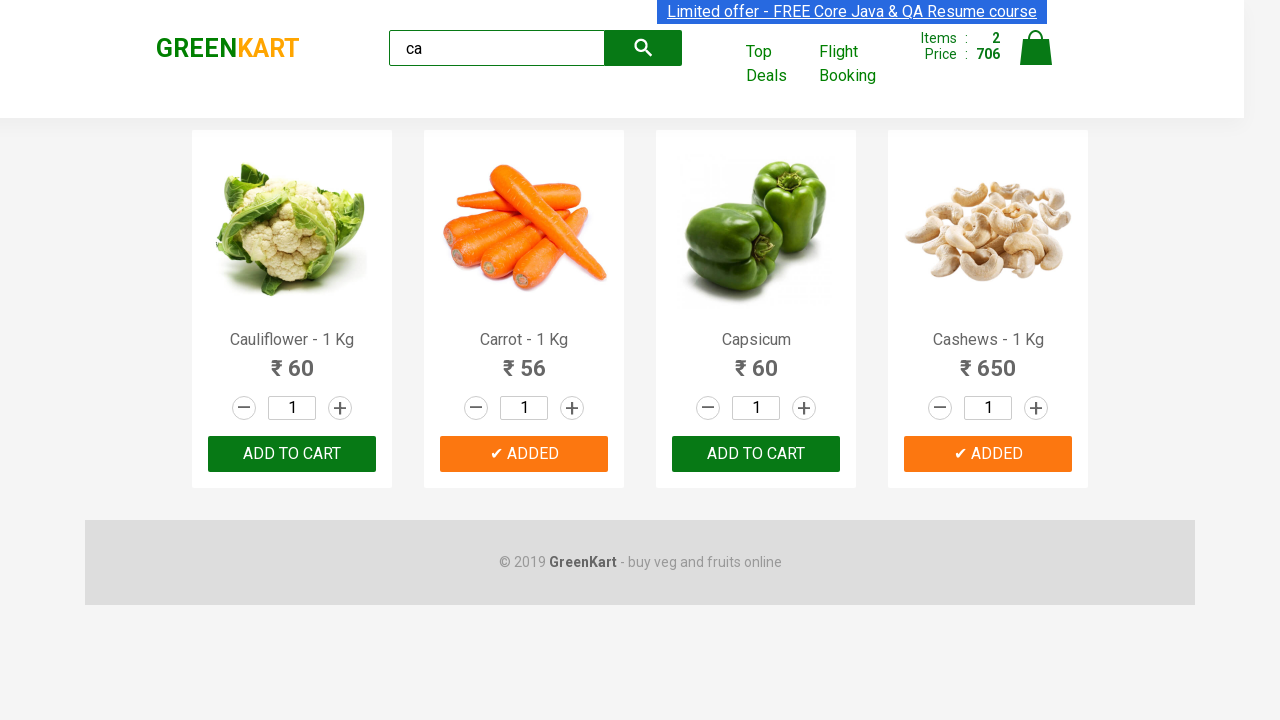

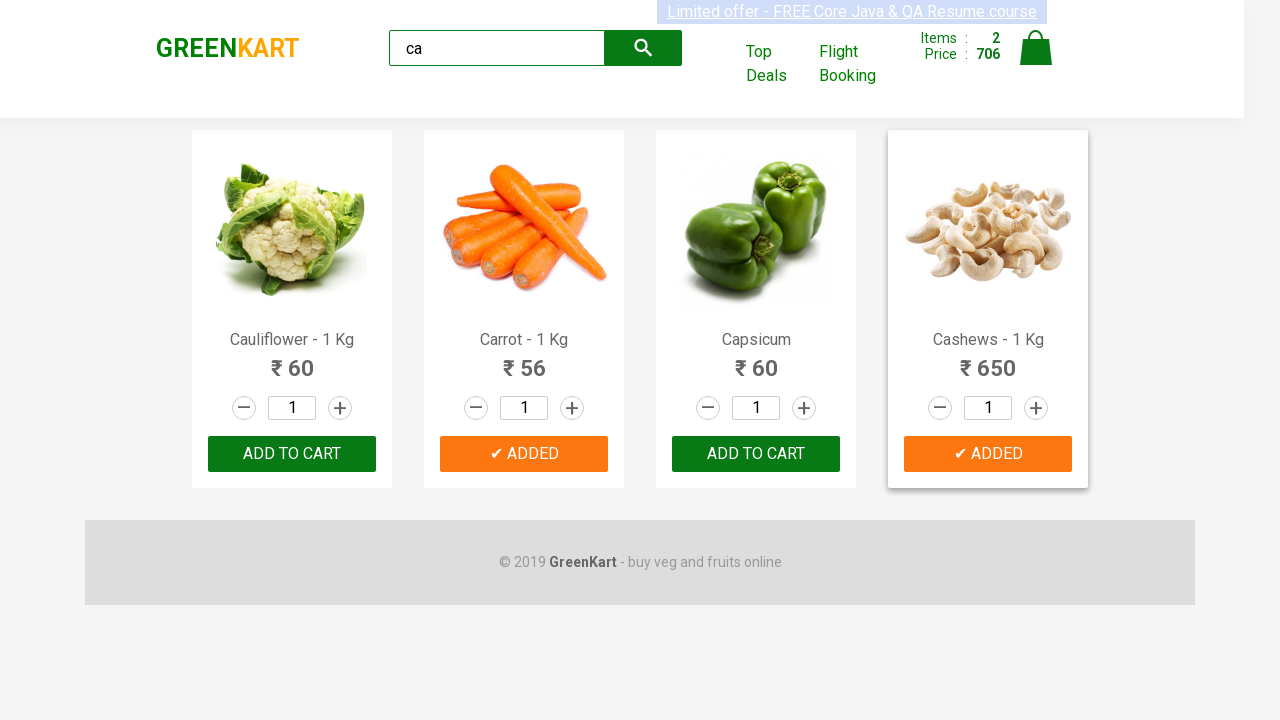